Navigates to Netflix homepage and then to Netflix Kids page, verifying the pages load correctly

Starting URL: http://www.netflix.com

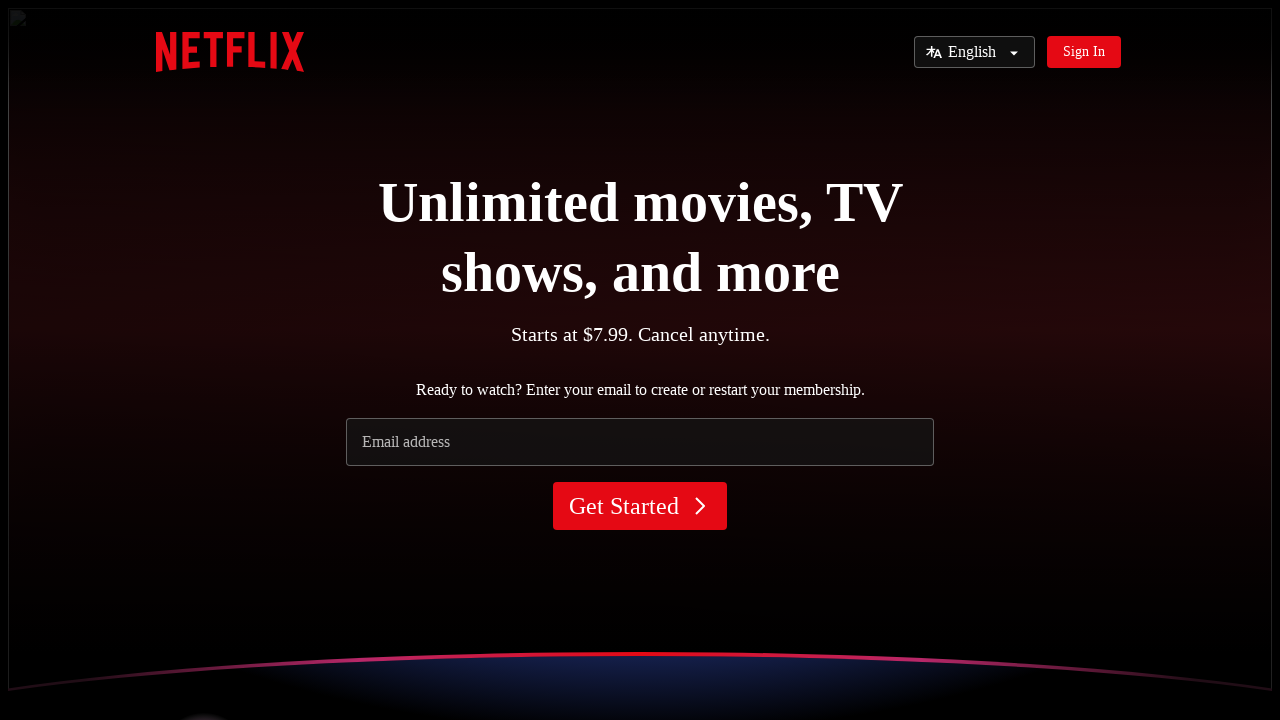

Navigated to Netflix Kids page at http://www.netflix.com/kids
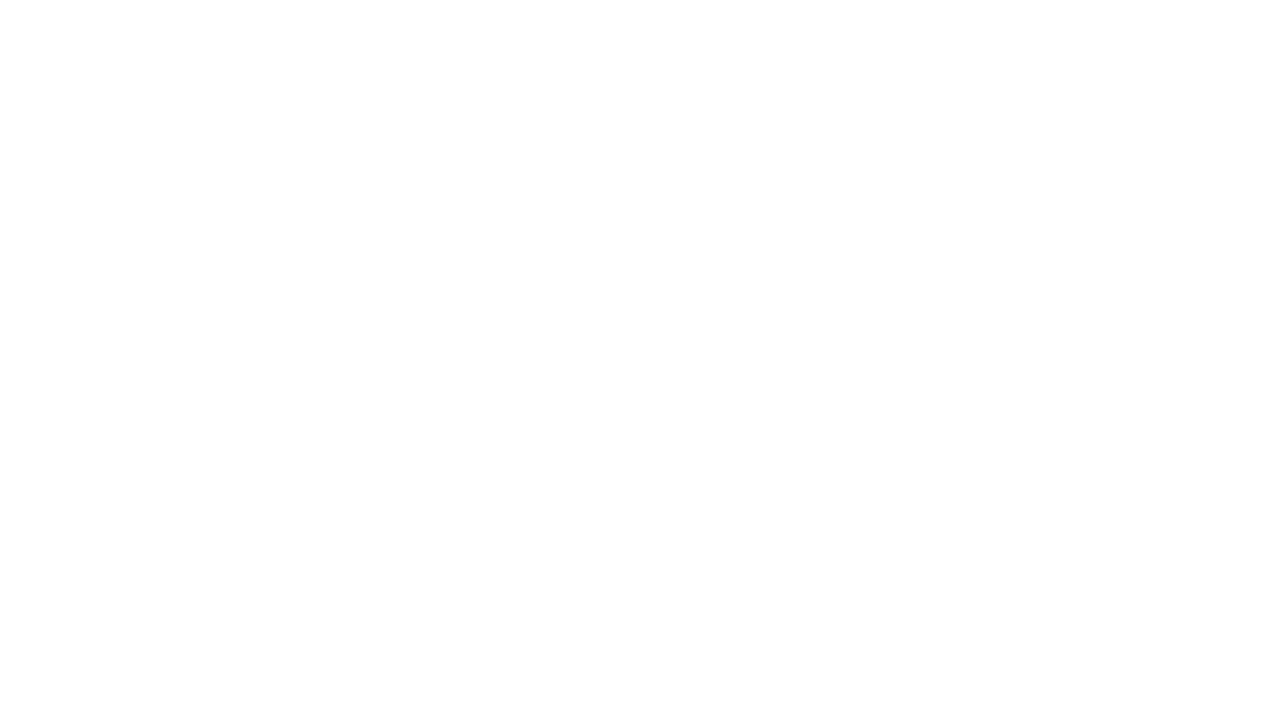

Netflix Kids page DOM content loaded
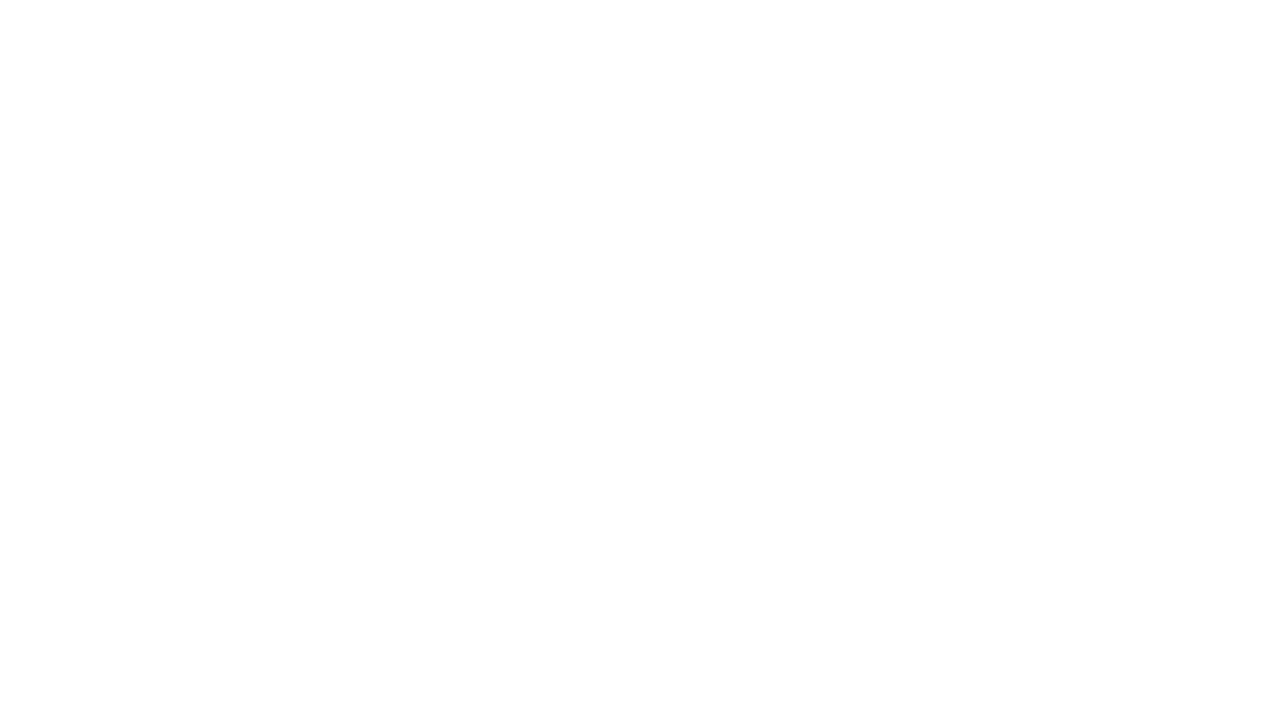

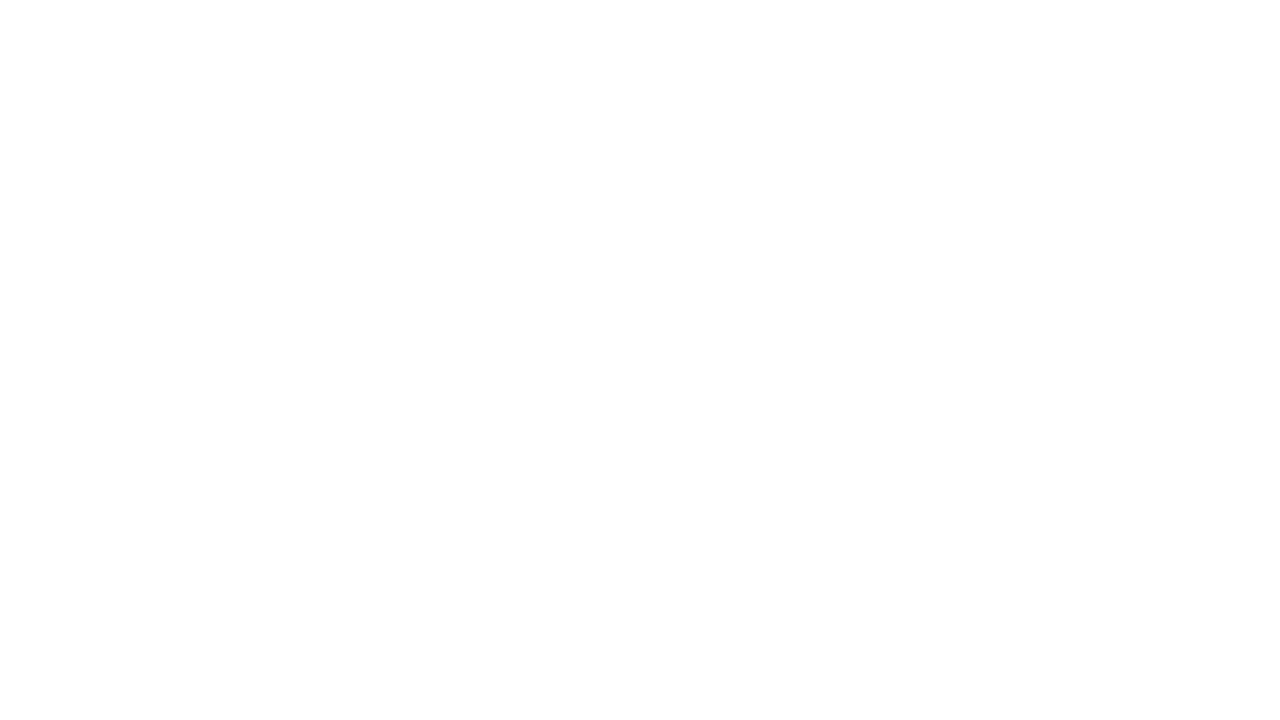